Tests the search functionality on python.org by searching for "pycon" and verifying results are found.

Starting URL: https://www.python.org

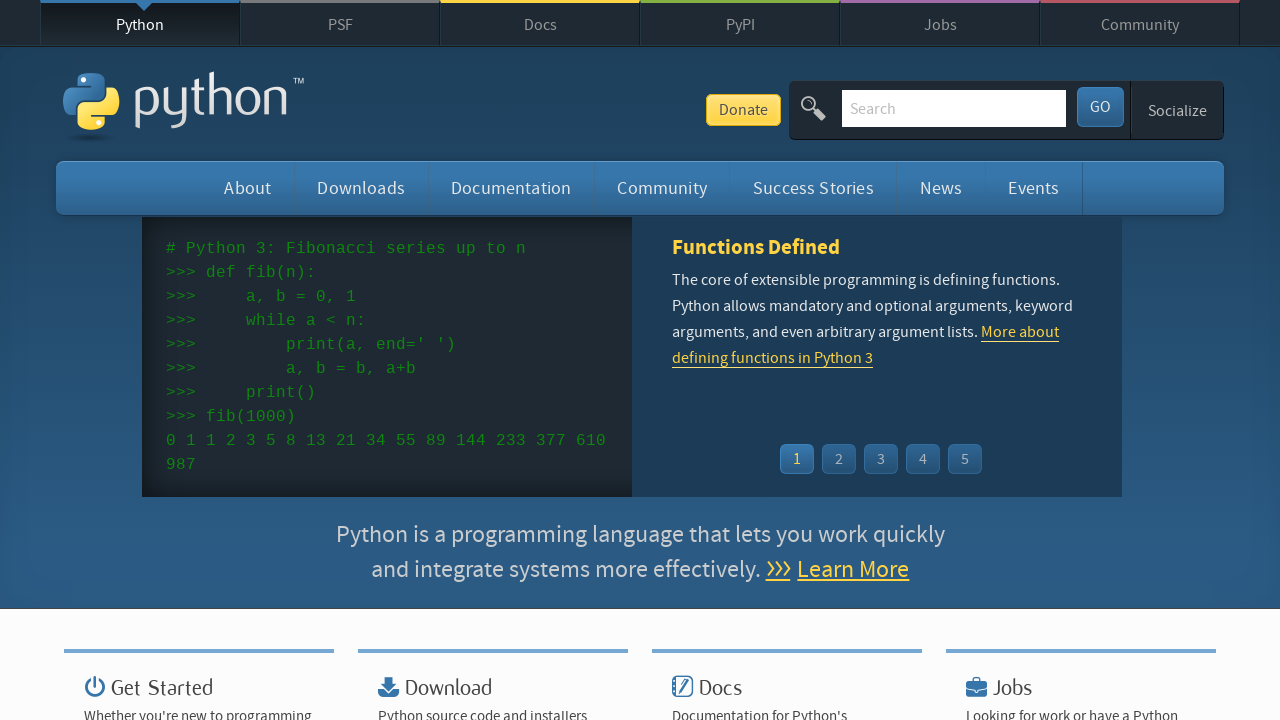

Filled search box with 'pycon' on input[name='q']
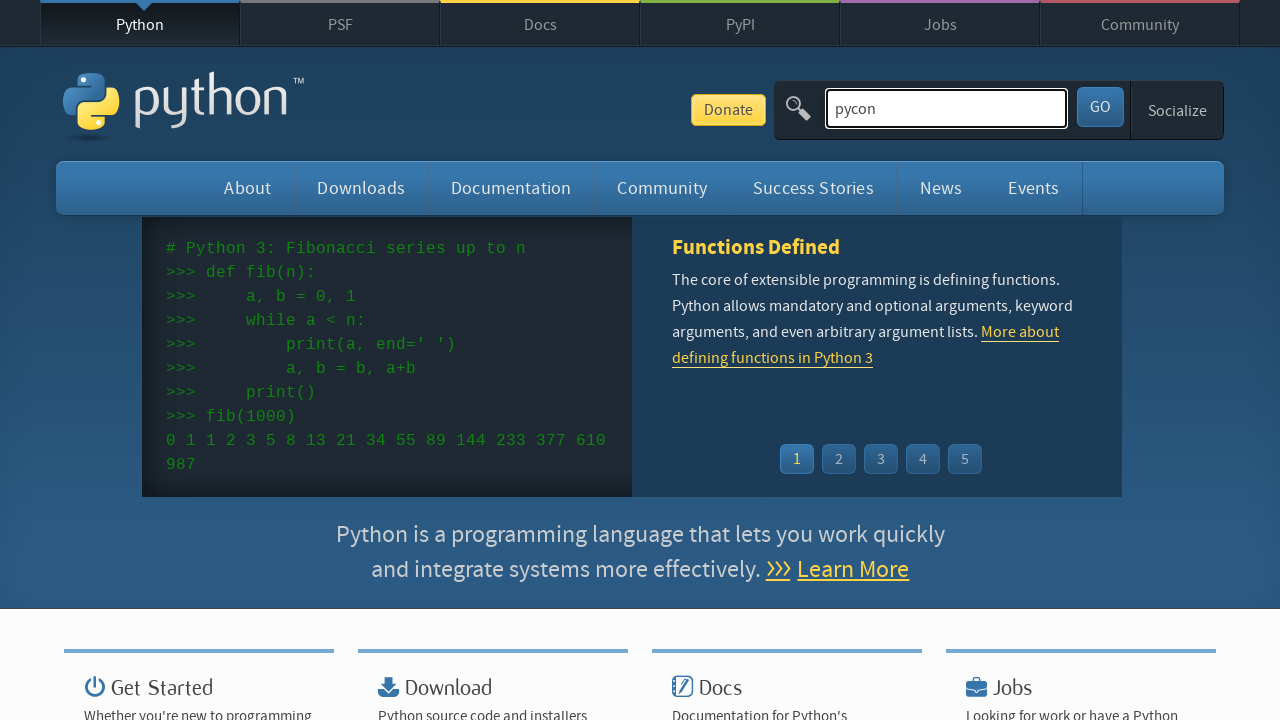

Pressed Enter to submit search query on input[name='q']
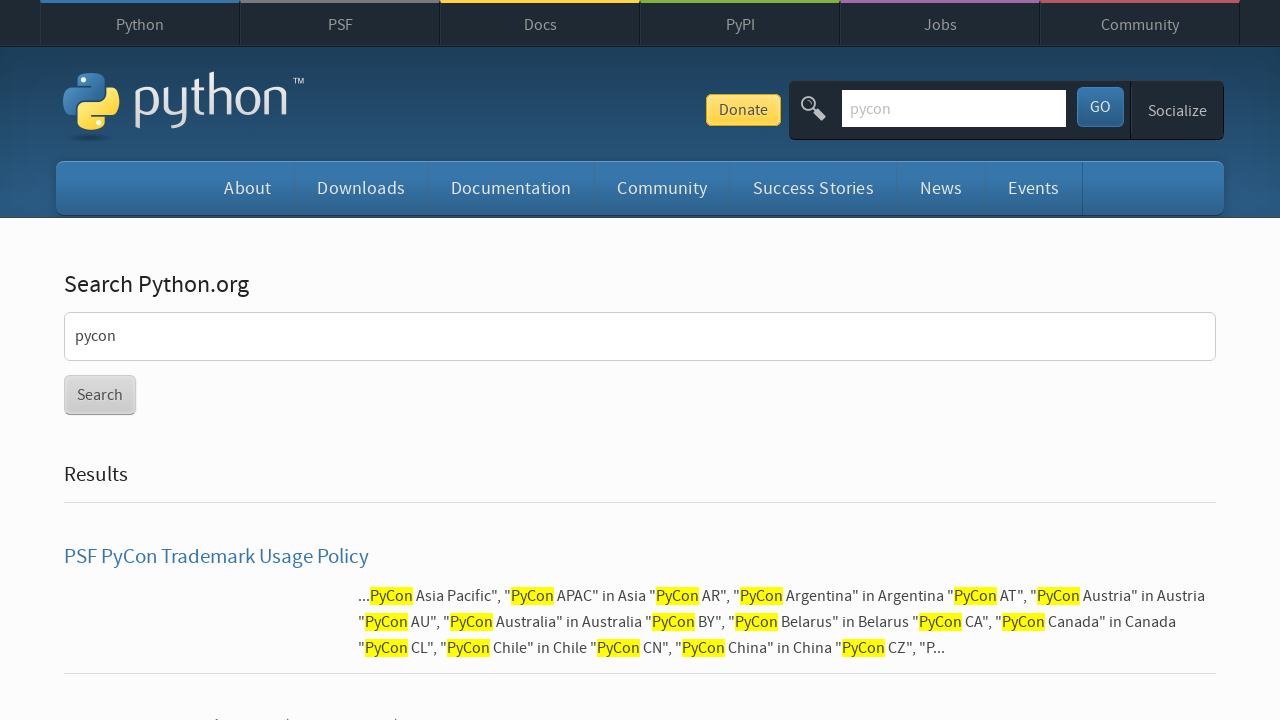

Search results loaded and network idle
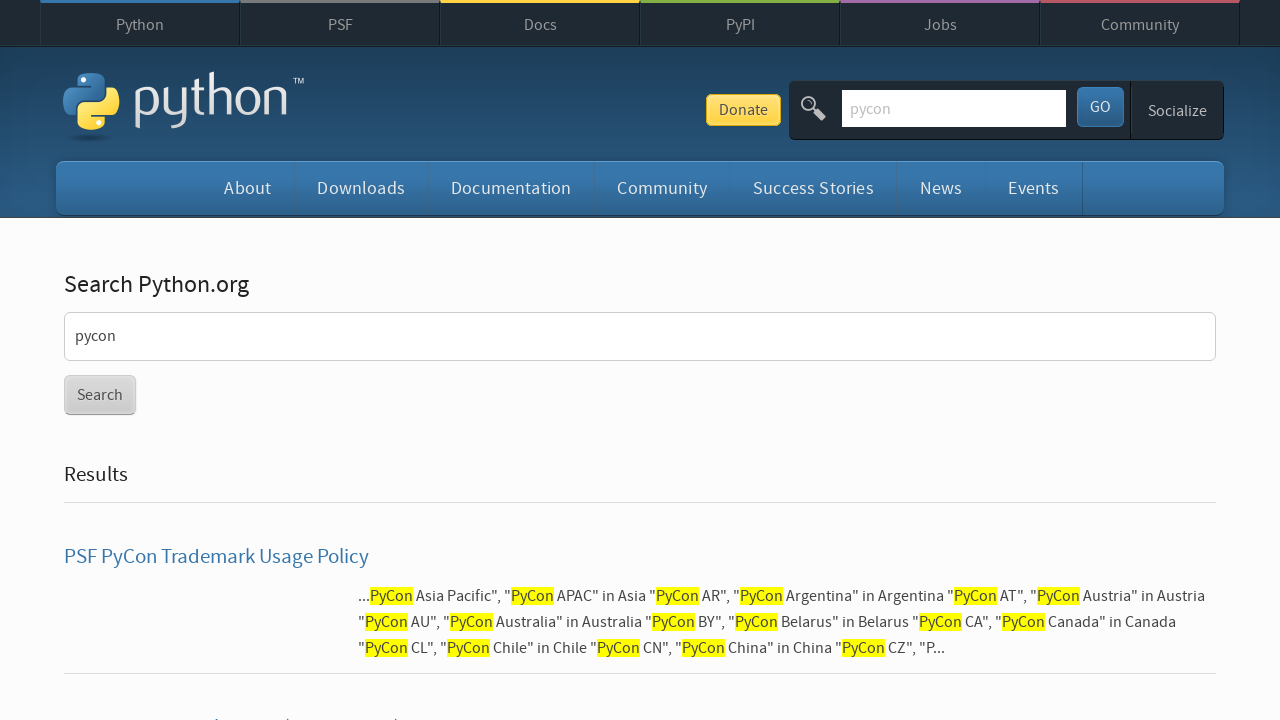

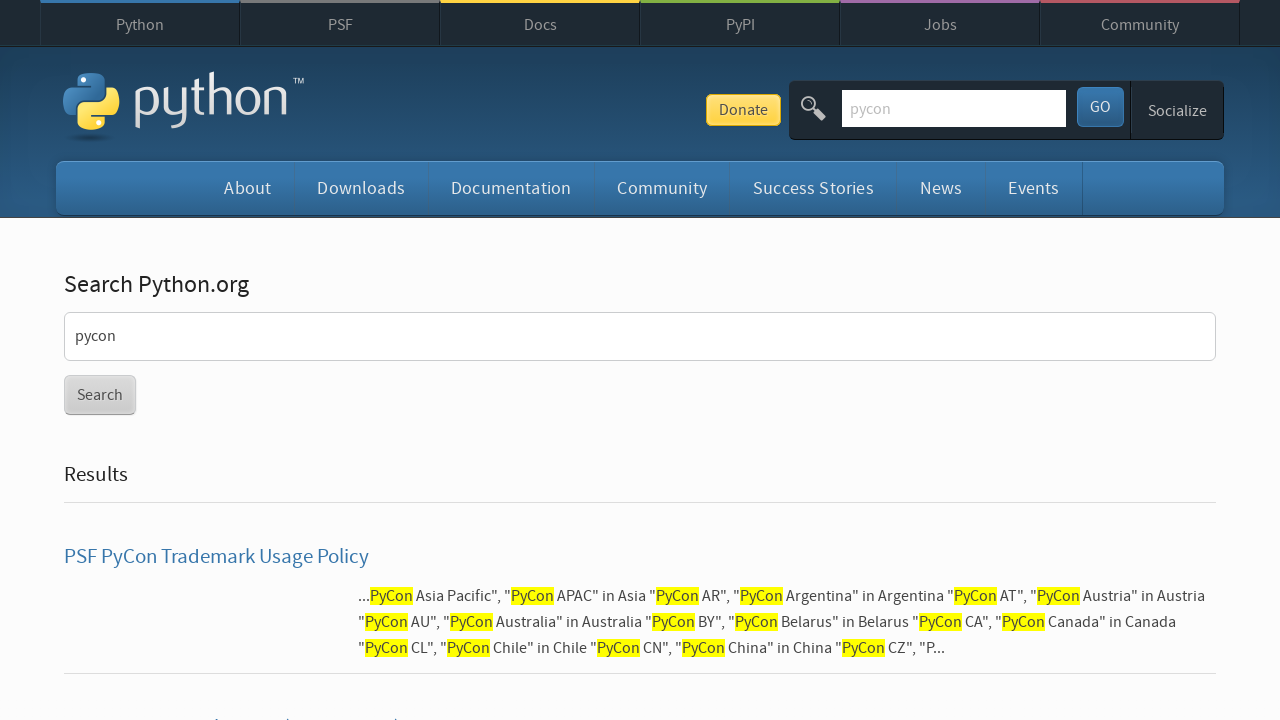